Tests calendar input by filling a birthday field with a date value

Starting URL: https://www.lambdatest.com/selenium-playground/bootstrap-date-picker-demo

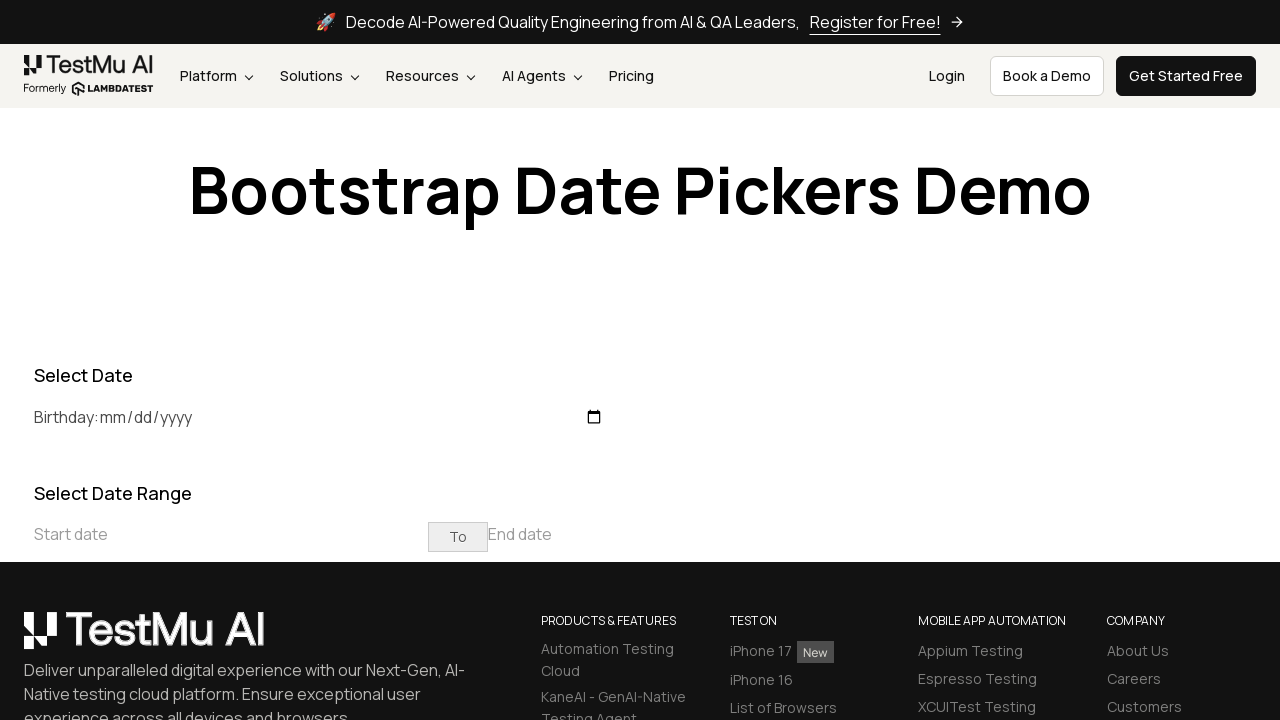

Filled birthday field with date value '2001-02-11' on xpath=//*[@id='birthday']
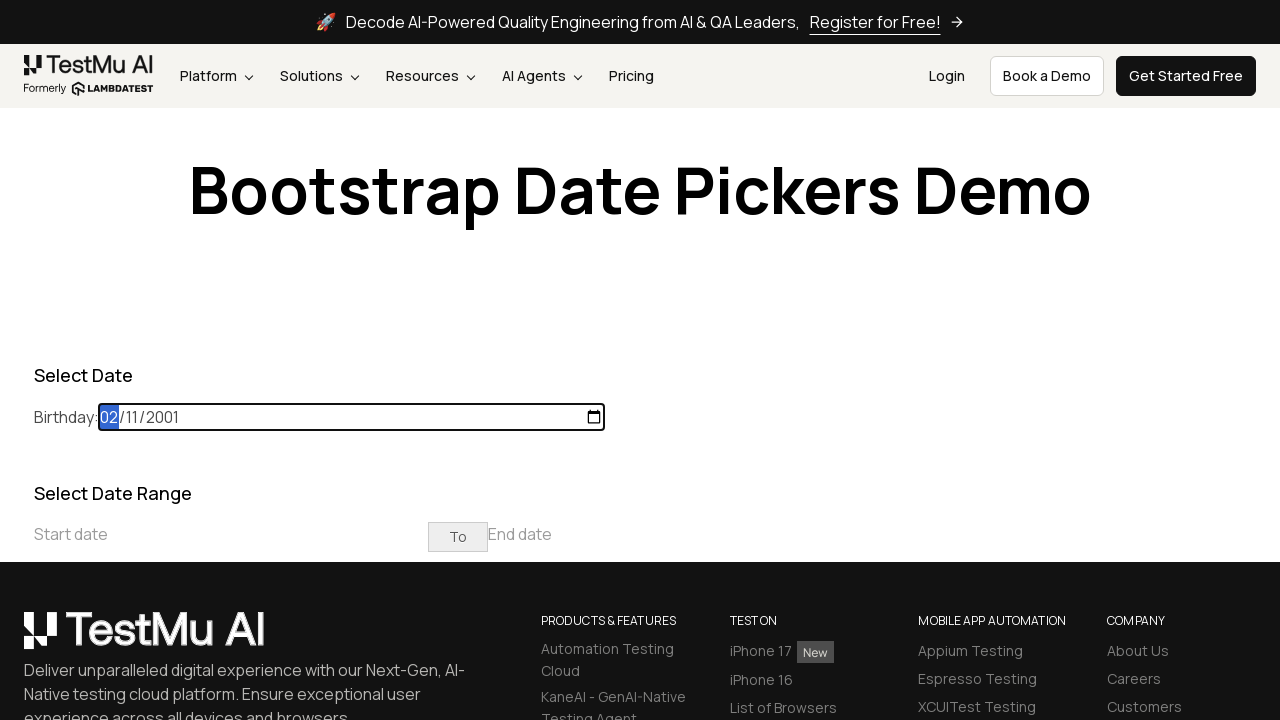

Waited 5 seconds for action to complete
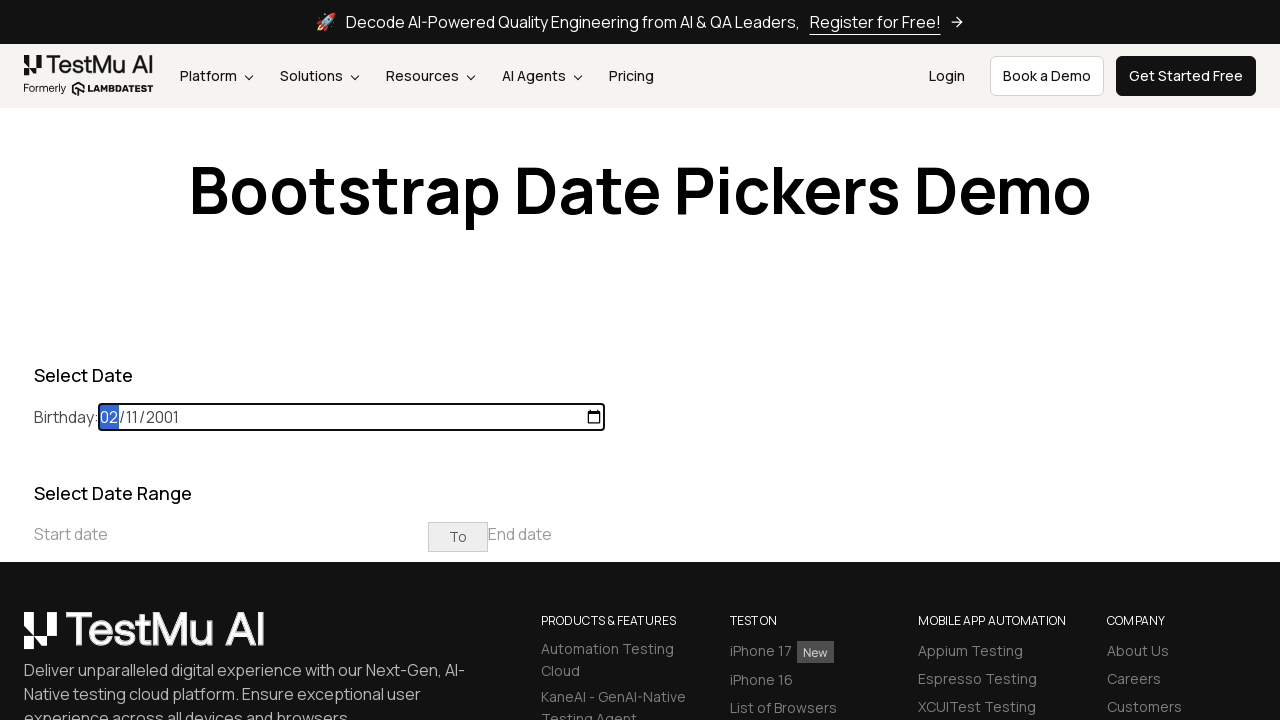

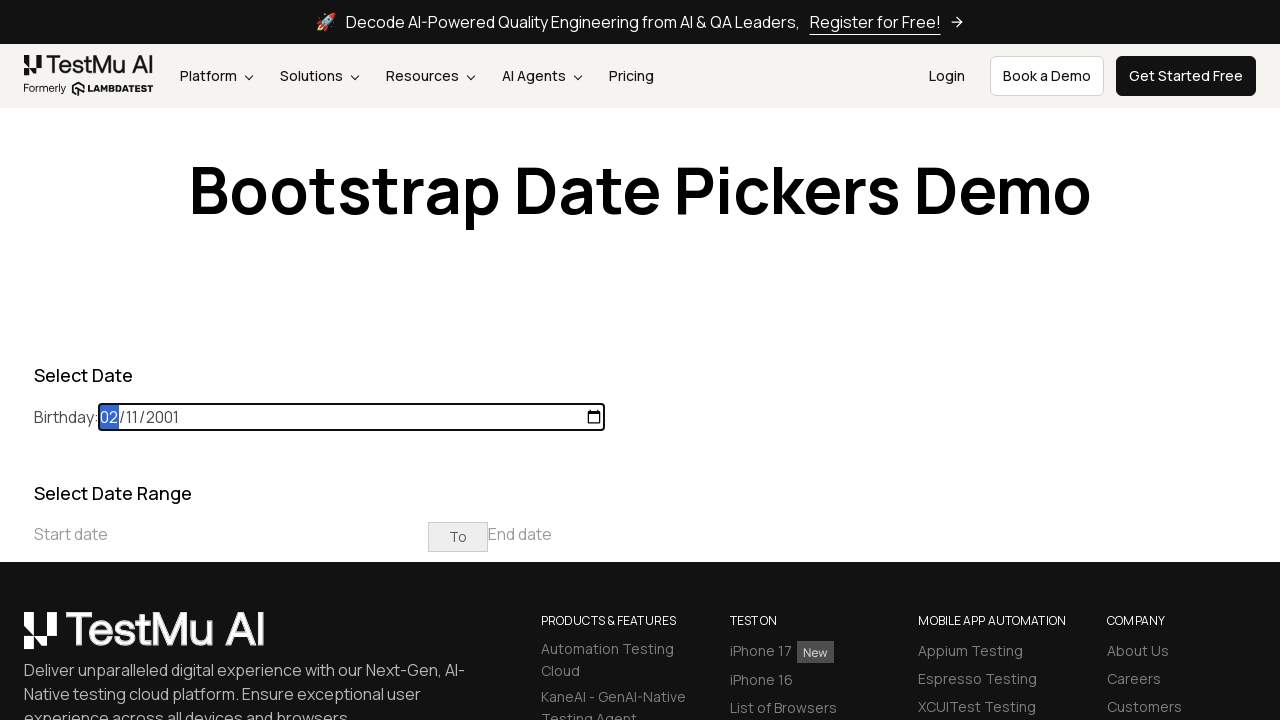